Navigates to Best Buy's homepage and clicks on the bottom left links element

Starting URL: https://www.bestbuy.com/

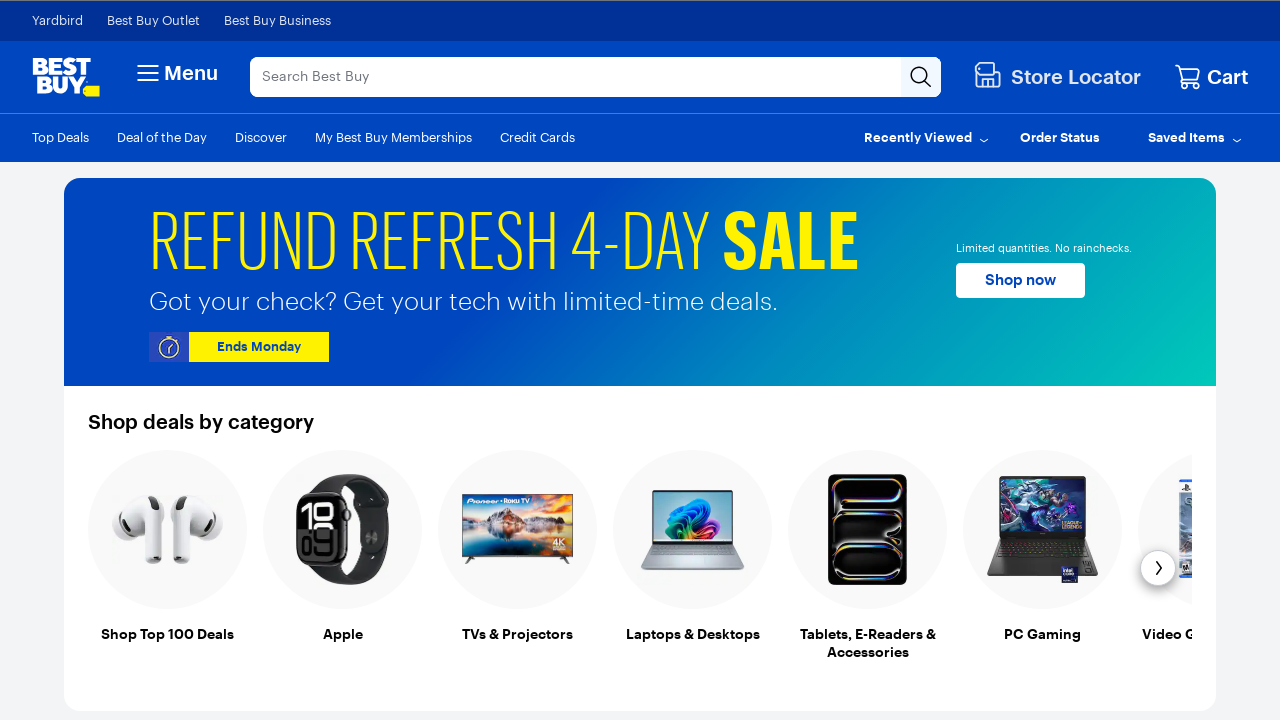

Waited for Best Buy homepage to load (domcontentloaded)
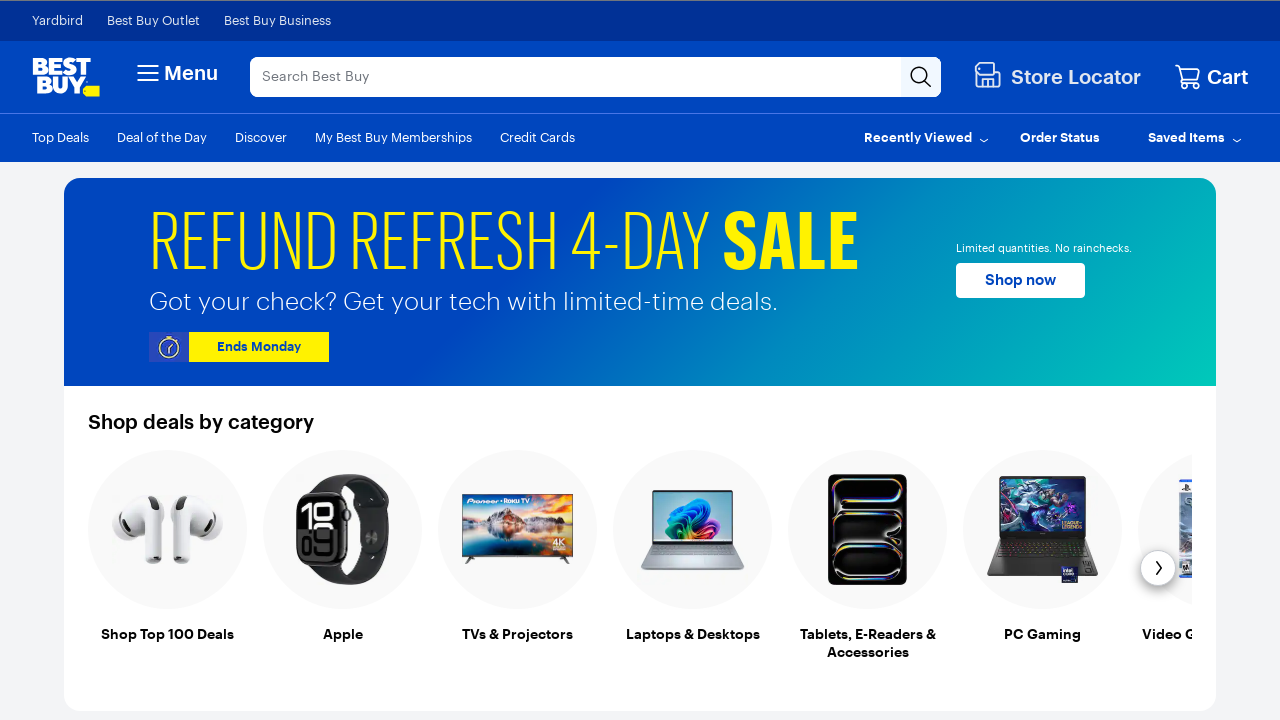

Clicked on the bottom left links element at (60, 137) on .bottom-left-links
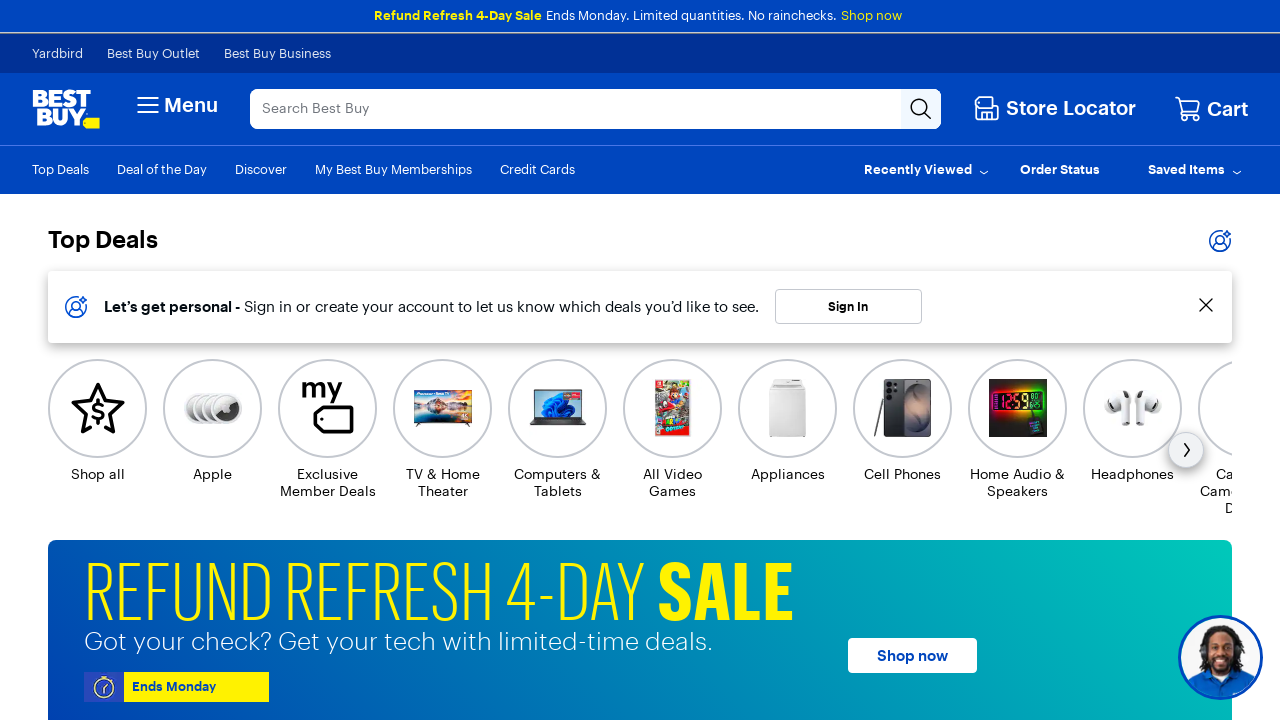

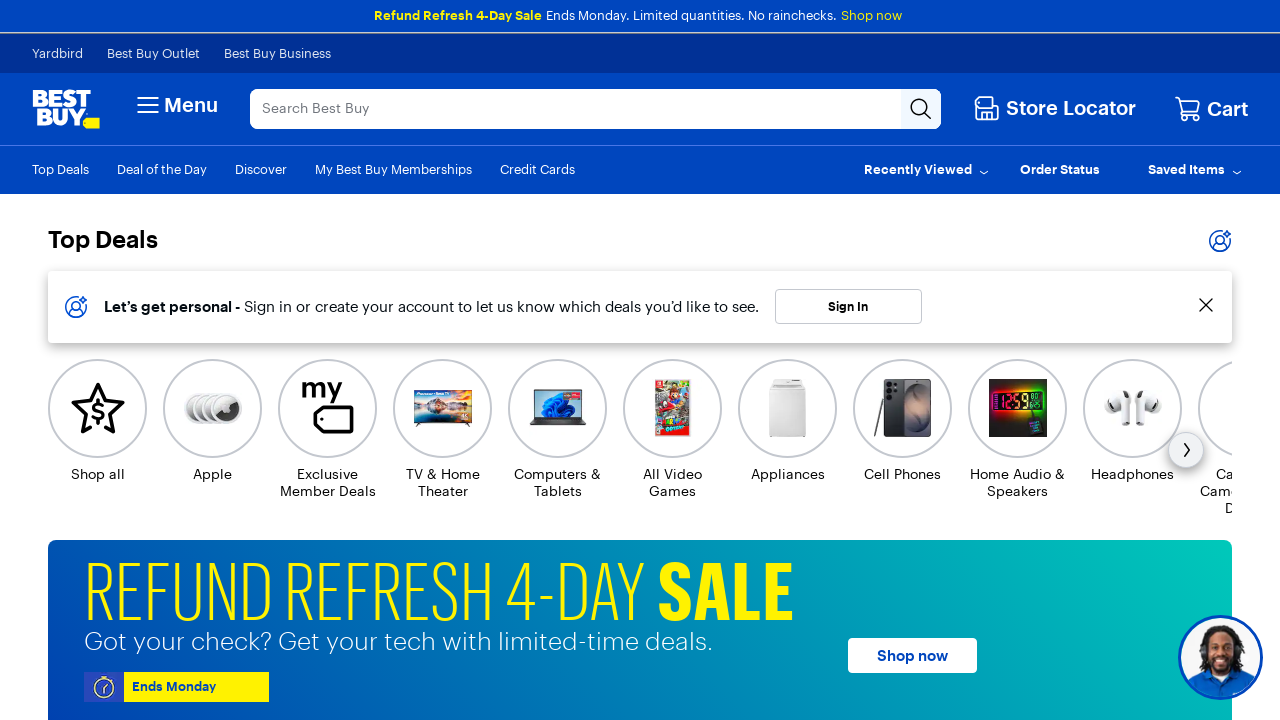